Tests iframe switching functionality by entering text into input fields within different frames

Starting URL: https://ui.vision/demo/webtest/frames/

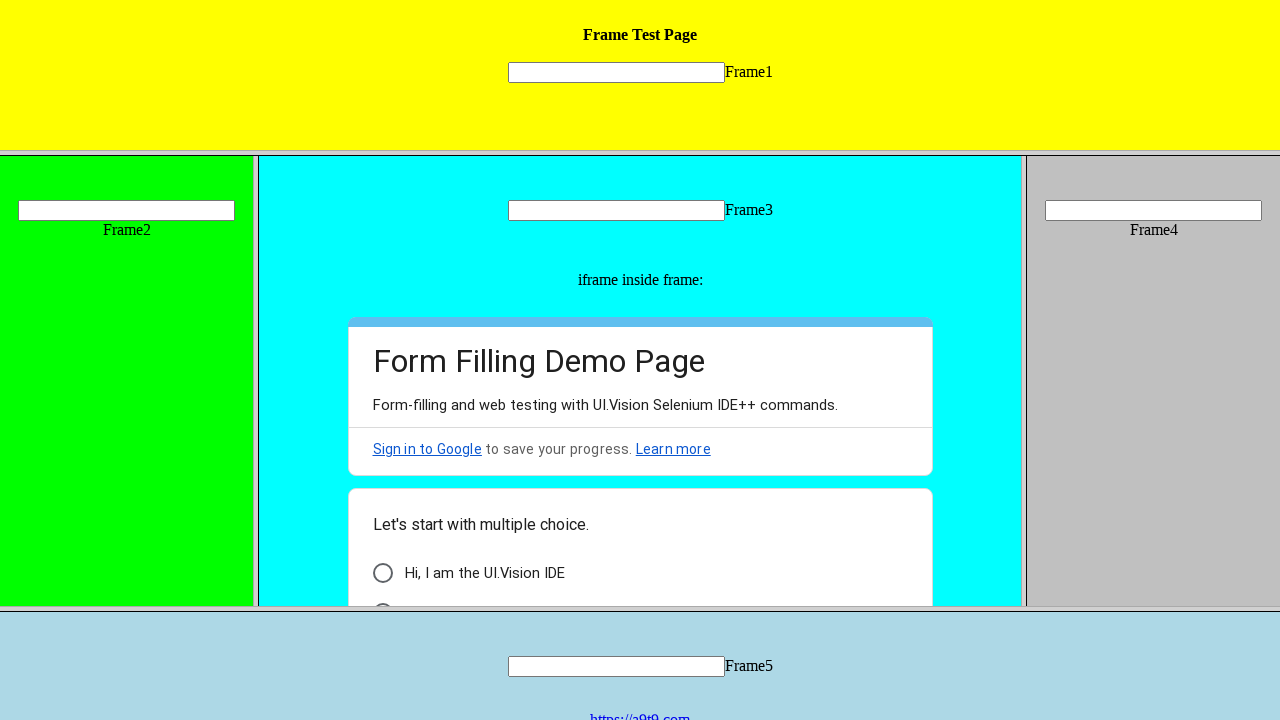

Located first iframe
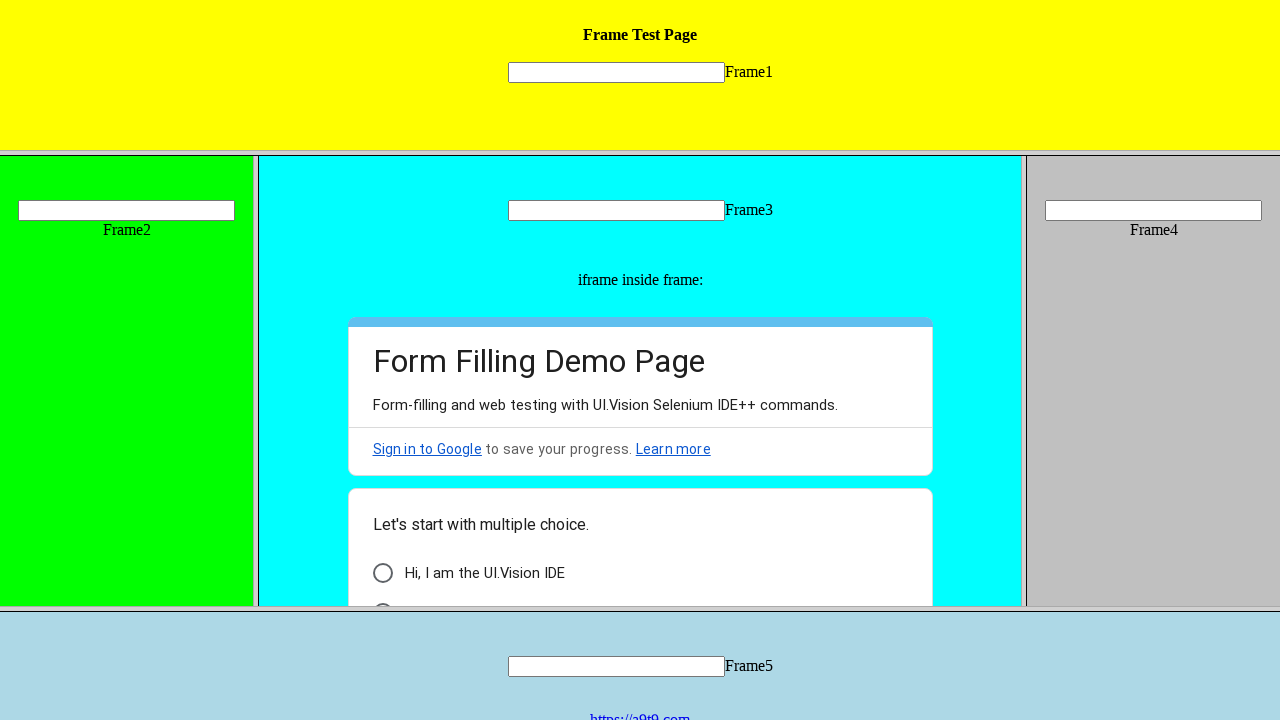

Entered 'sowji' into text field in first iframe on xpath=/html/frameset/frame[1] >> internal:control=enter-frame >> input[name='myt
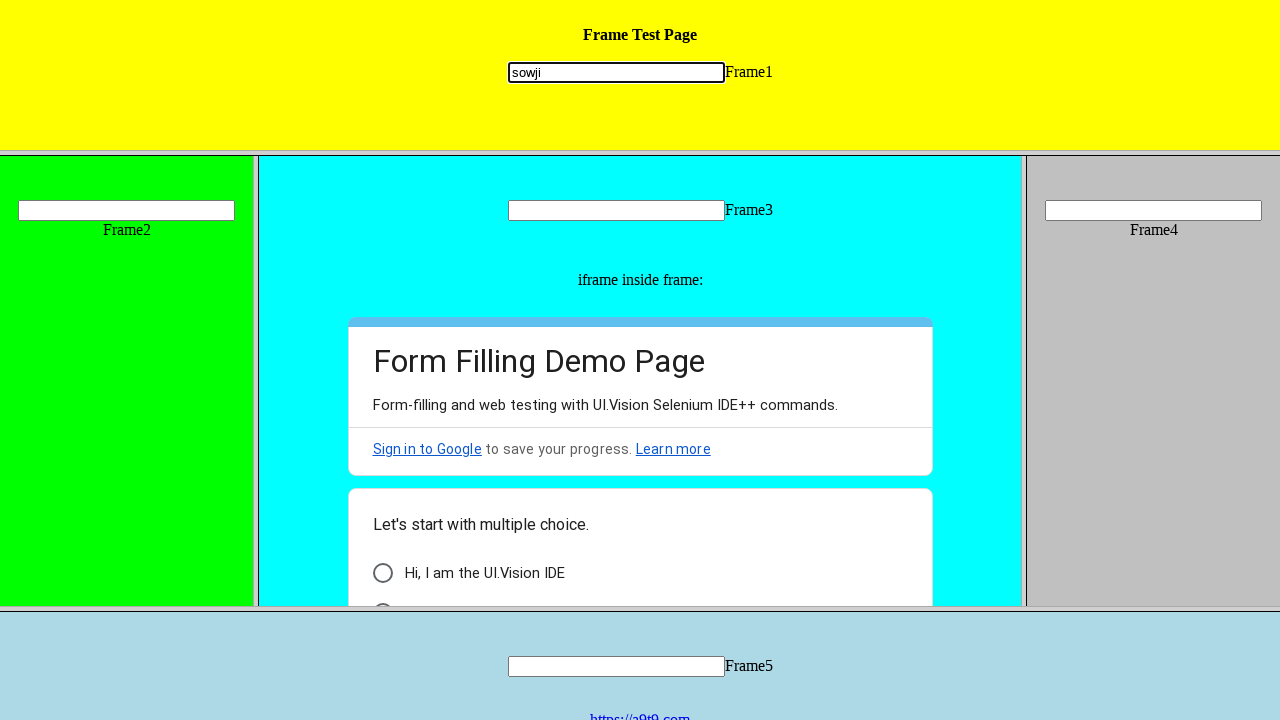

Located second iframe
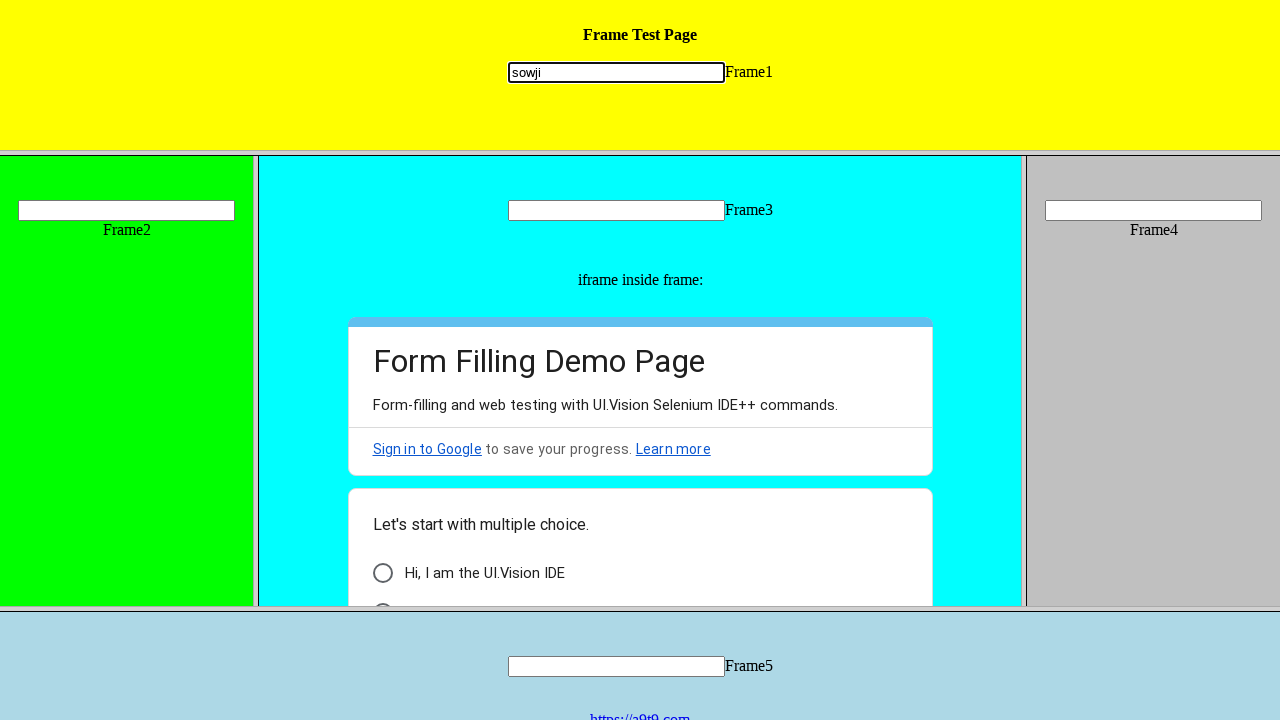

Entered 'hansi' into text field in second iframe on xpath=/html/frameset/frameset/frame[1] >> internal:control=enter-frame >> input[
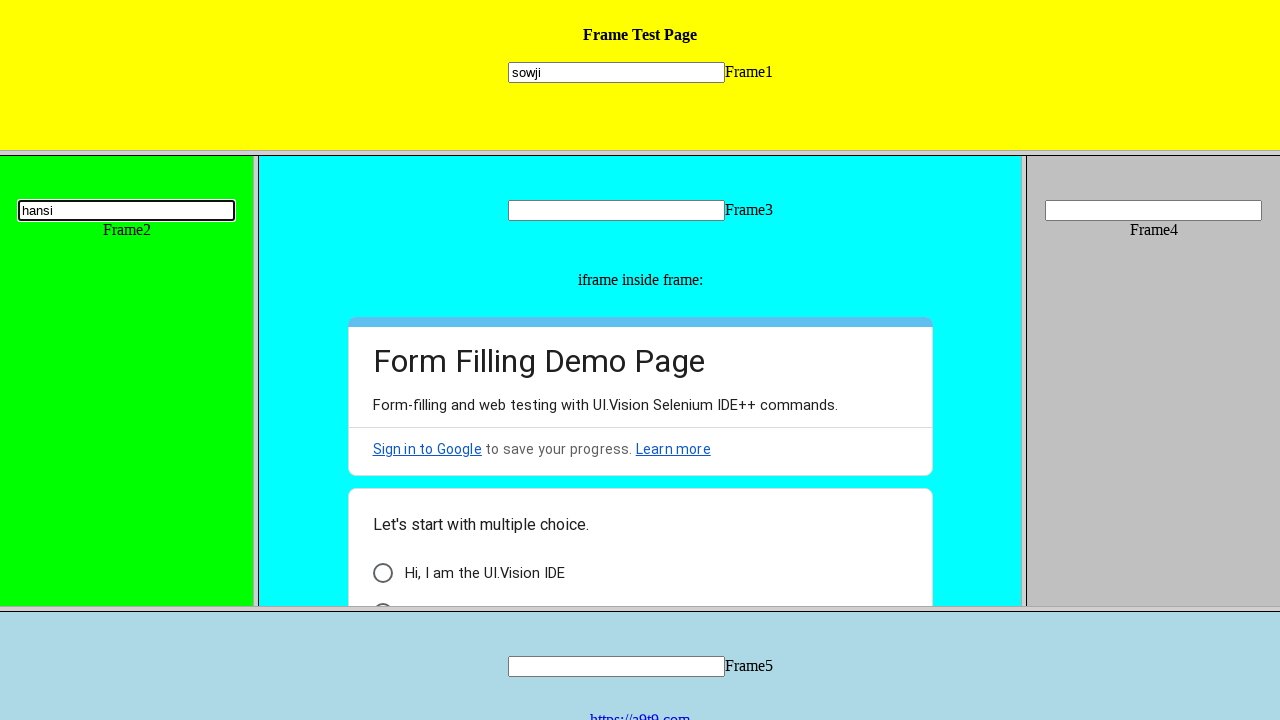

Located third iframe
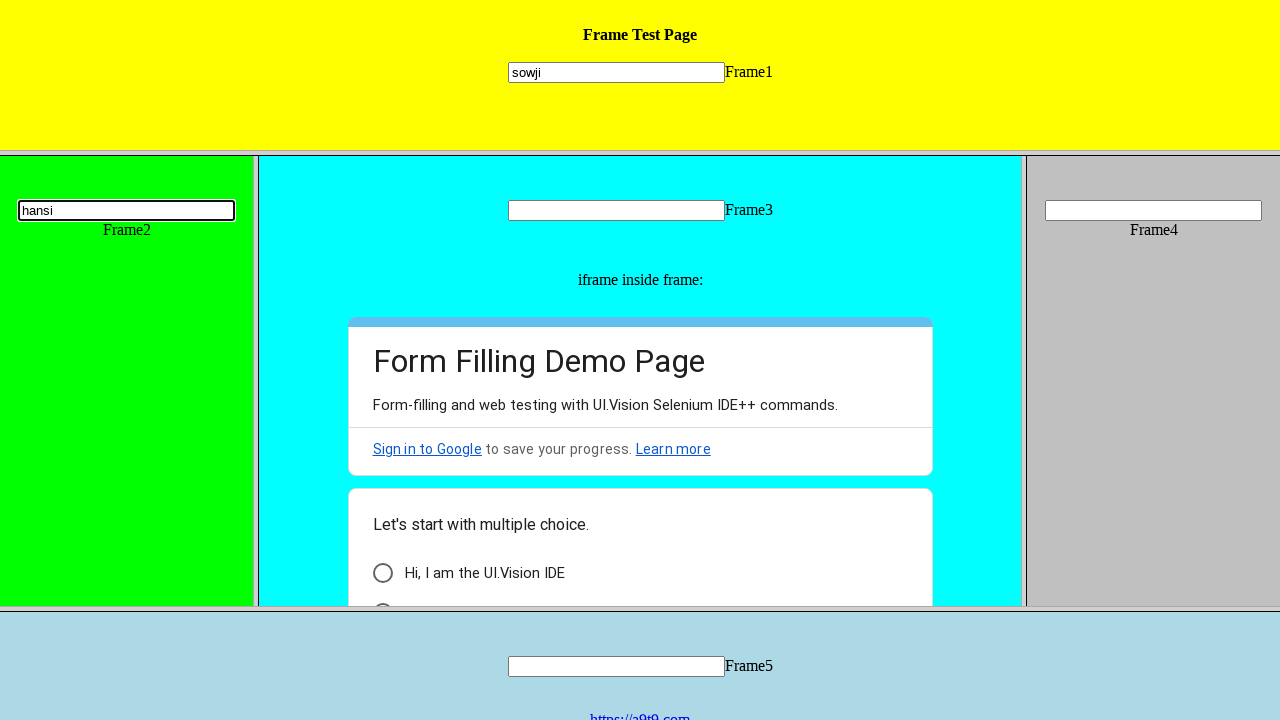

Entered 'ramu' into text field in third iframe on xpath=/html/frameset/frameset/frame[2] >> internal:control=enter-frame >> input[
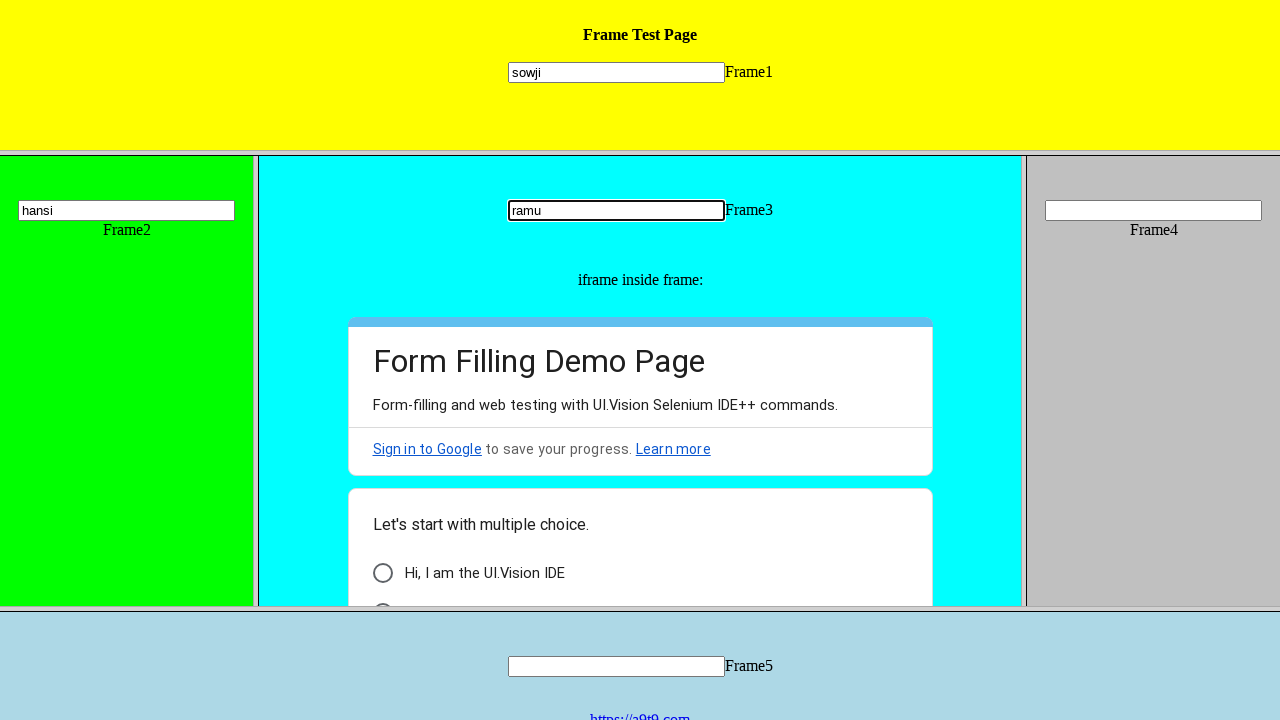

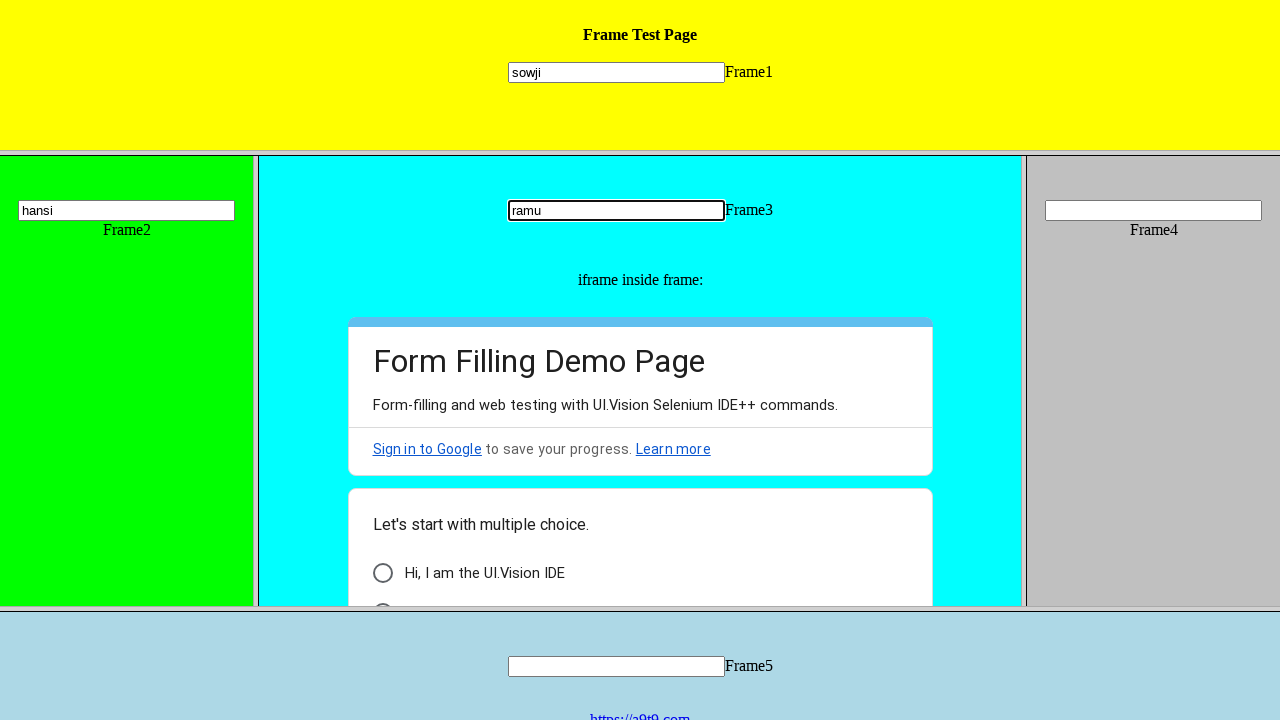